Tests the Nykaa e-commerce website by searching for a hair mask product, opening the second product from search results, adding it to cart, and verifying the cart count increases.

Starting URL: https://www.nykaa.com/

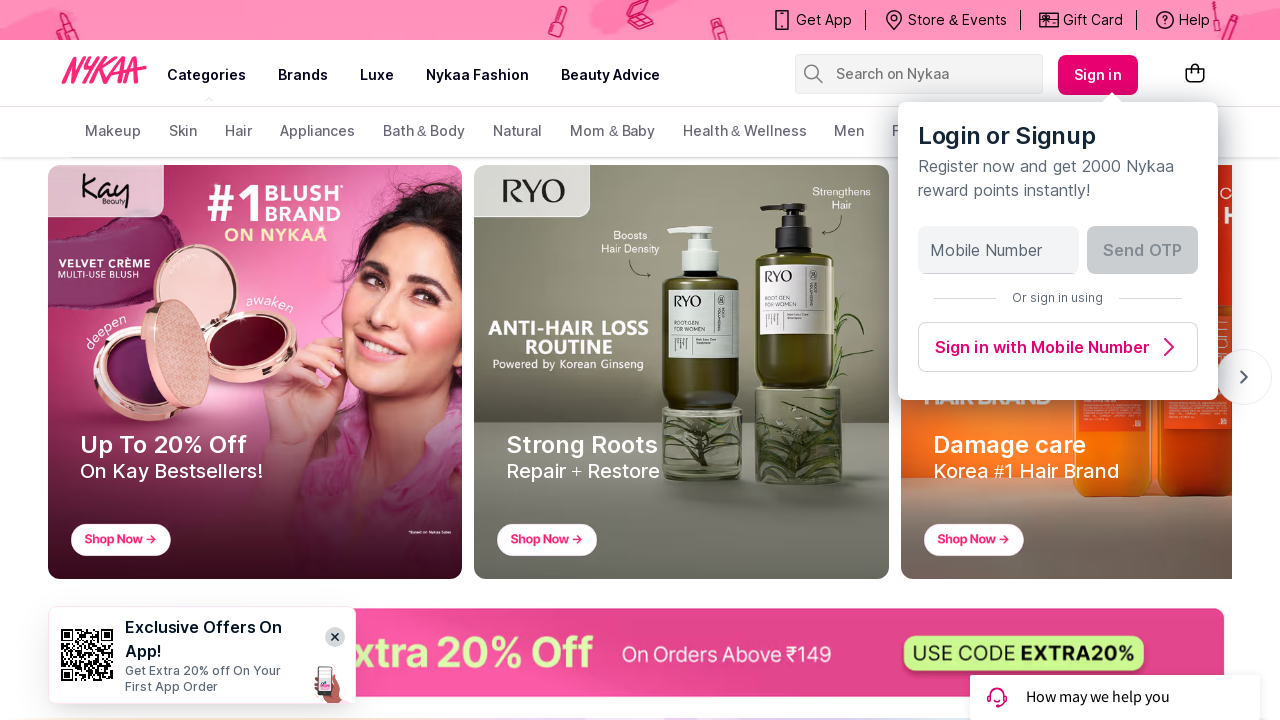

Clicked on search input field at (928, 74) on input[placeholder='Search on Nykaa']
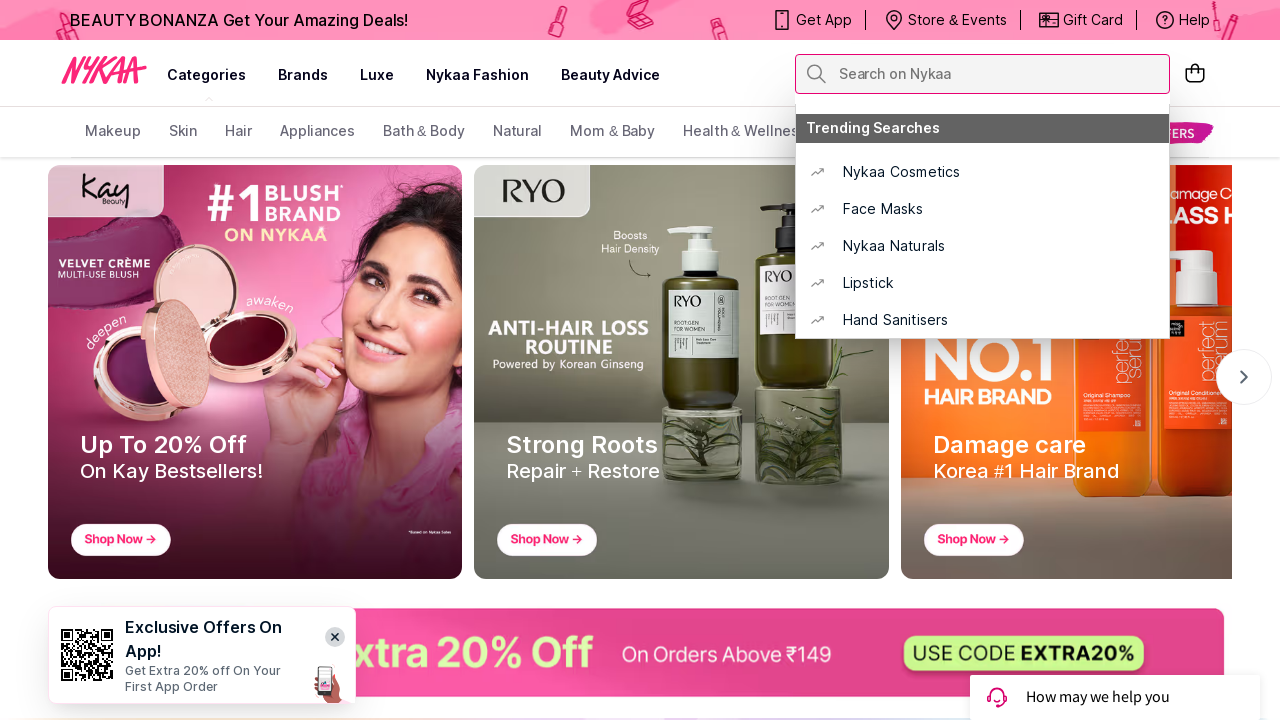

Filled search field with 'Hair Mask' on input[placeholder='Search on Nykaa']
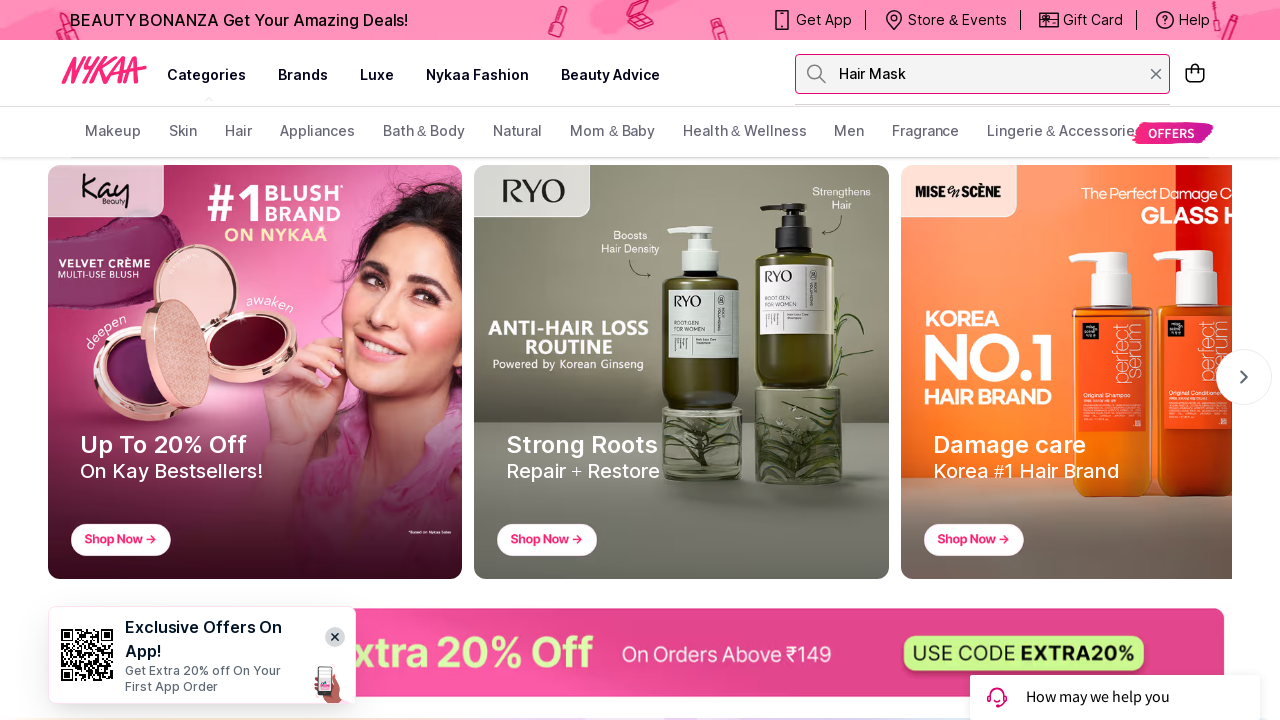

Pressed Enter to submit search on input[placeholder='Search on Nykaa']
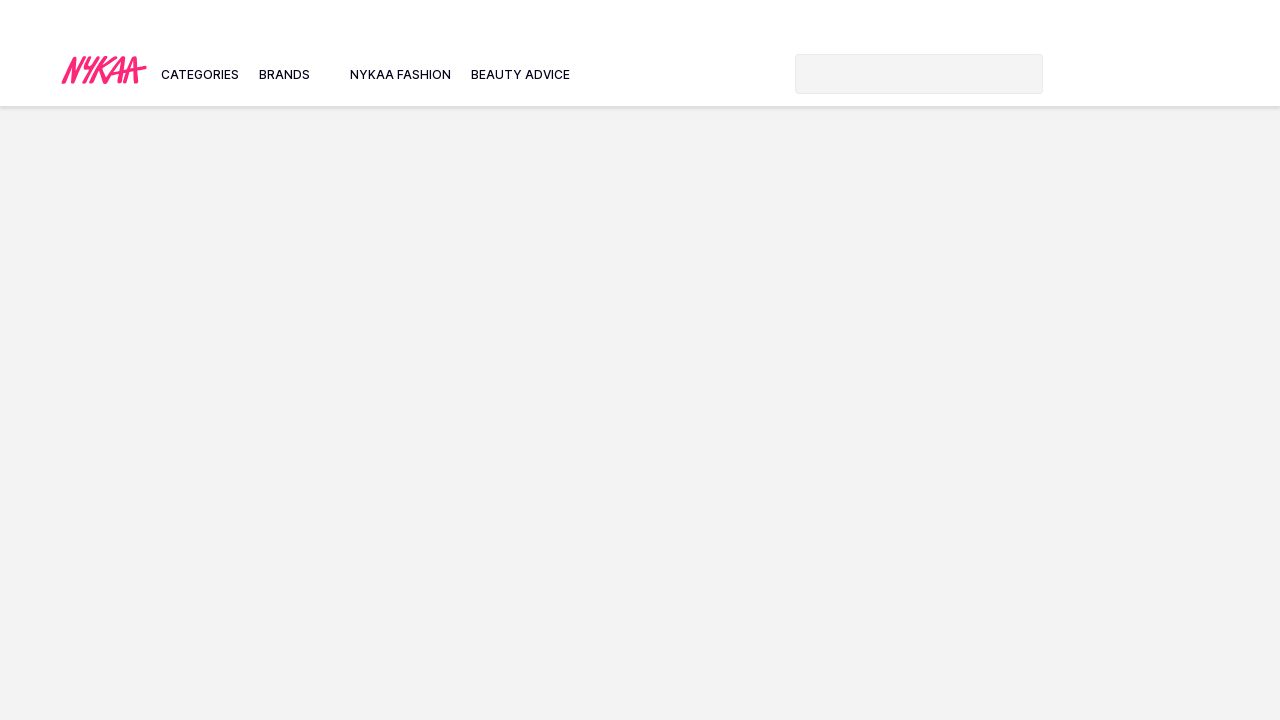

Search results loaded
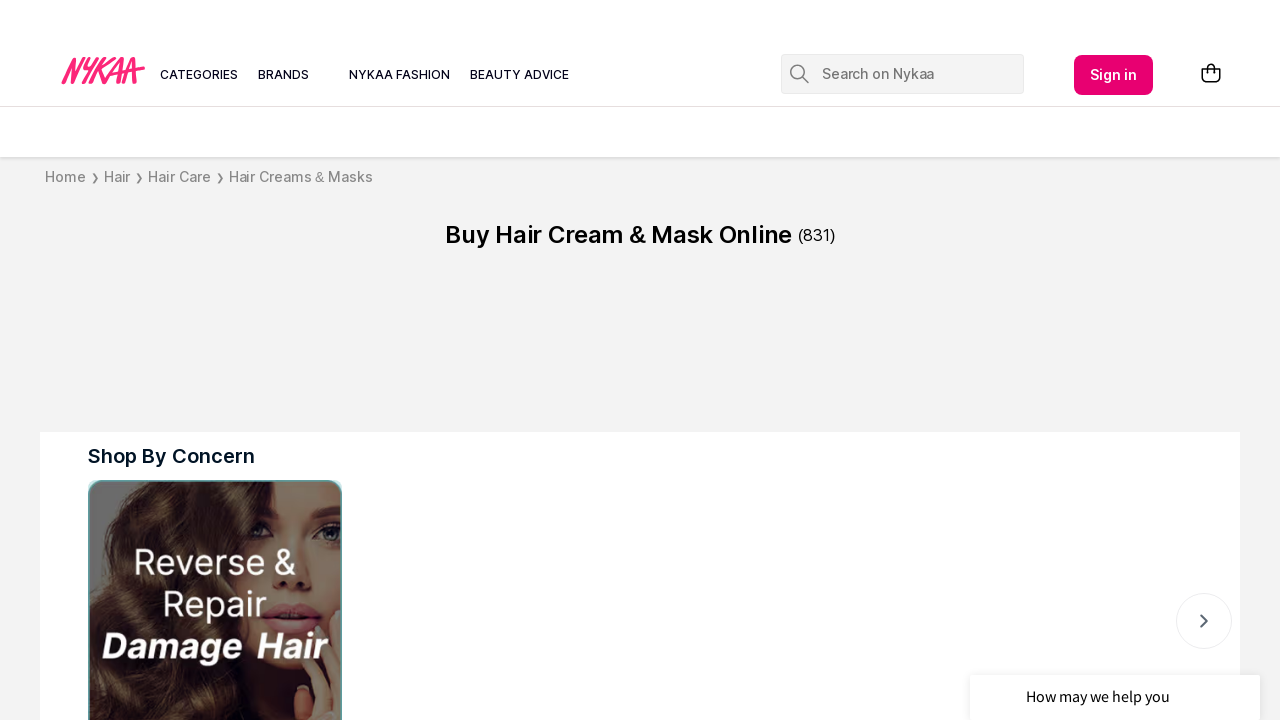

Located second product in search results
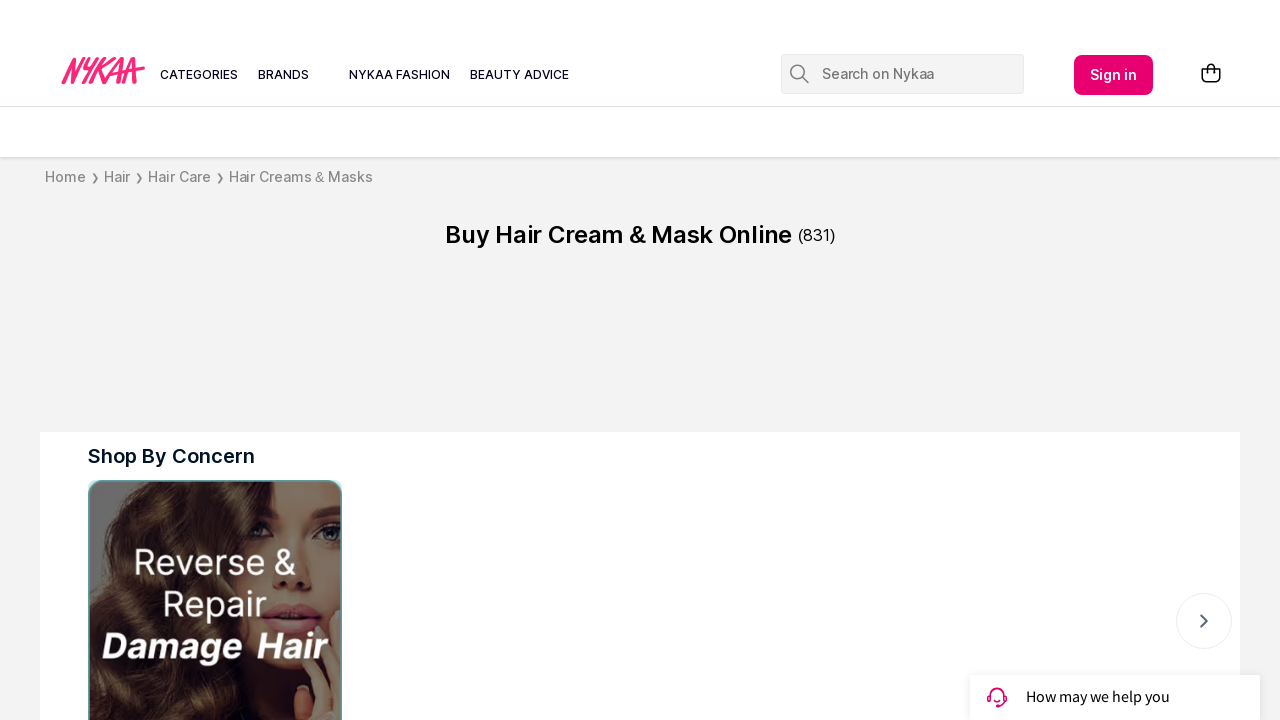

Scrolled second product into view
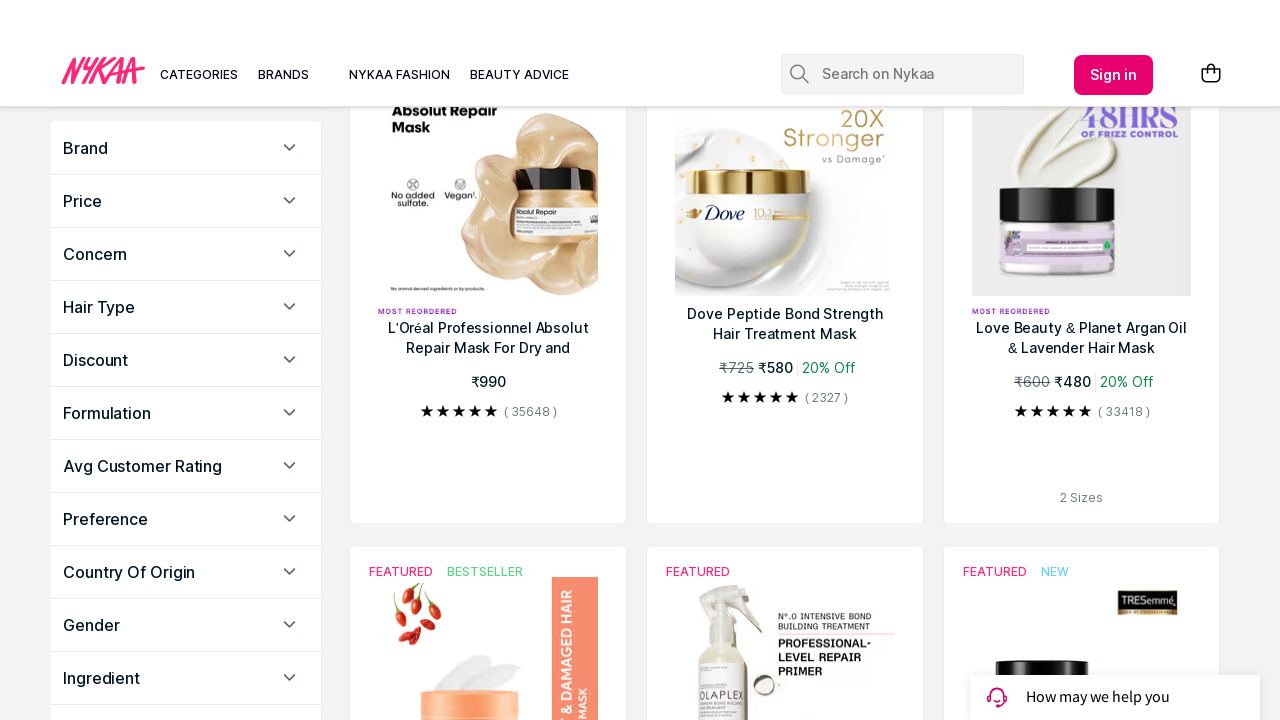

Clicked on second product to open details at (785, 361) on div.css-1rd7vky >> nth=1
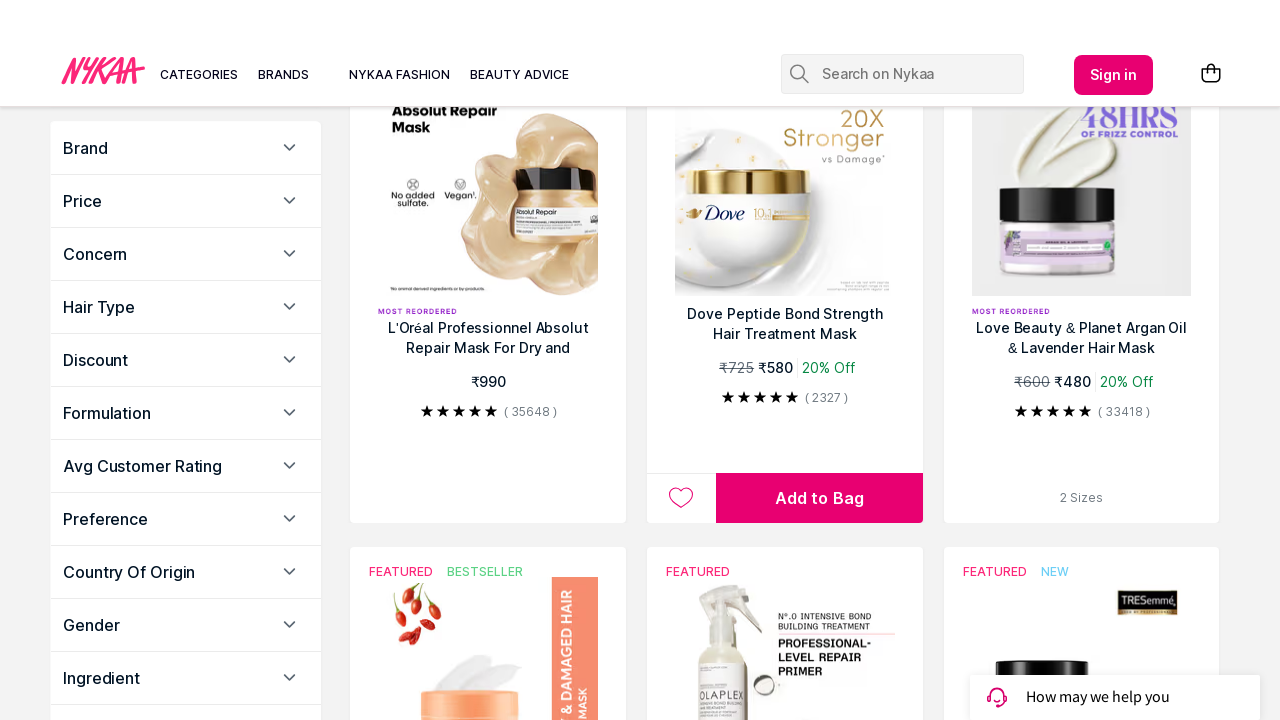

New product details page opened
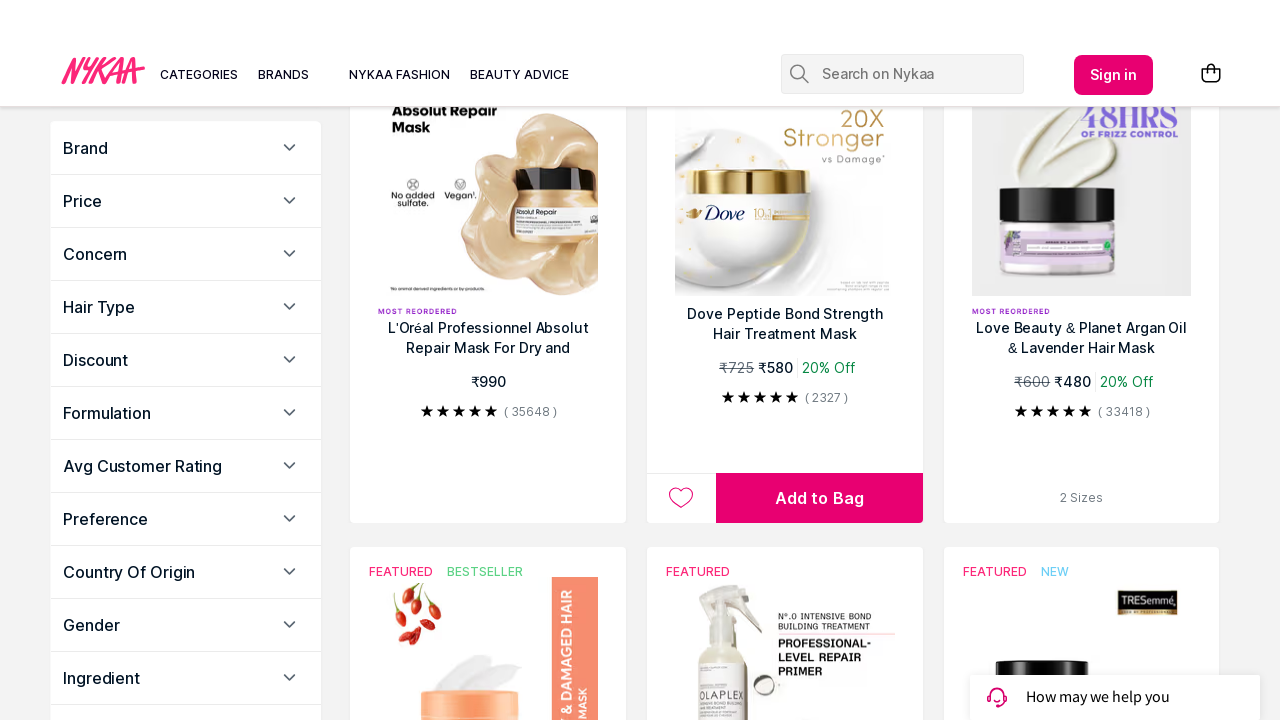

Product details page fully loaded
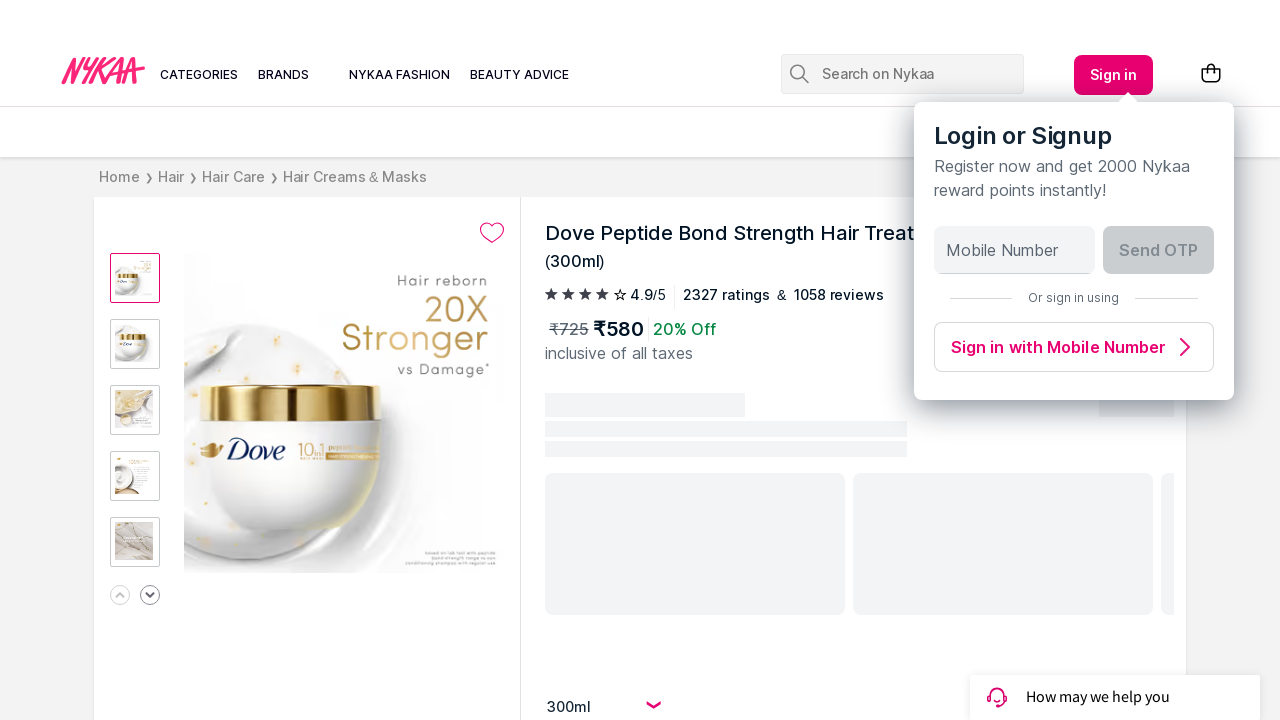

Located 'Add to Bag' button
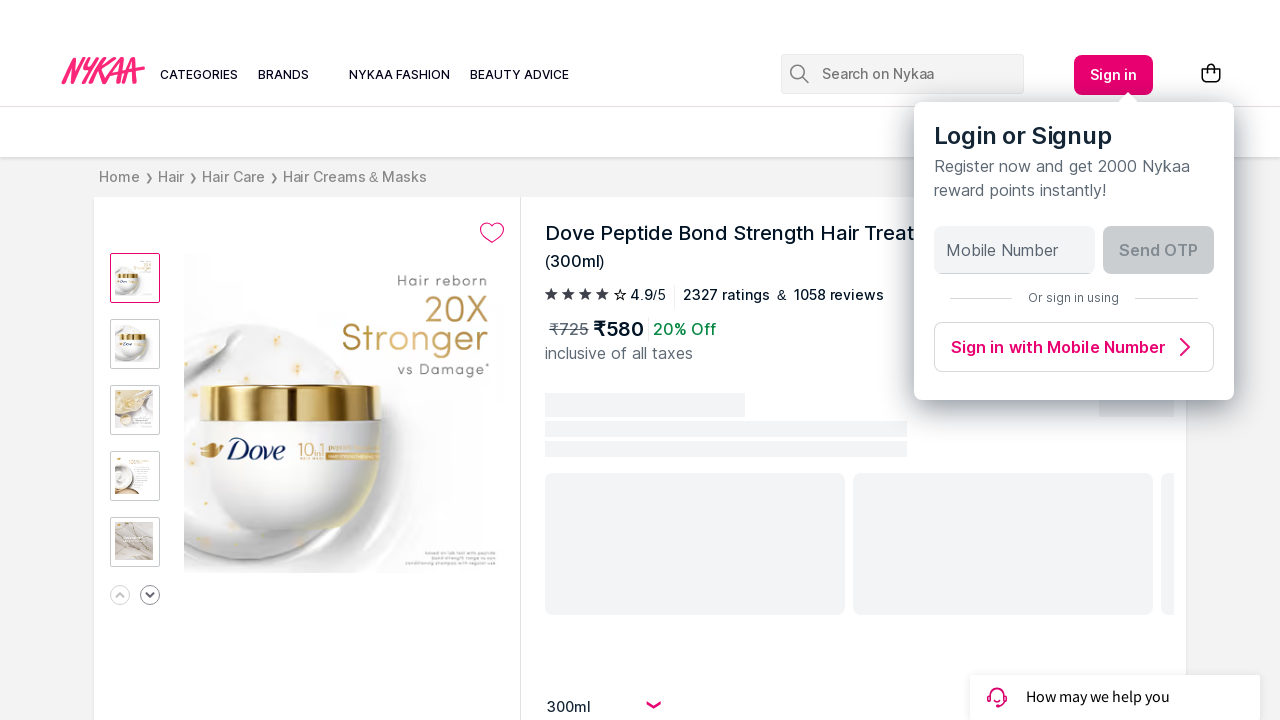

Scrolled 'Add to Bag' button into view
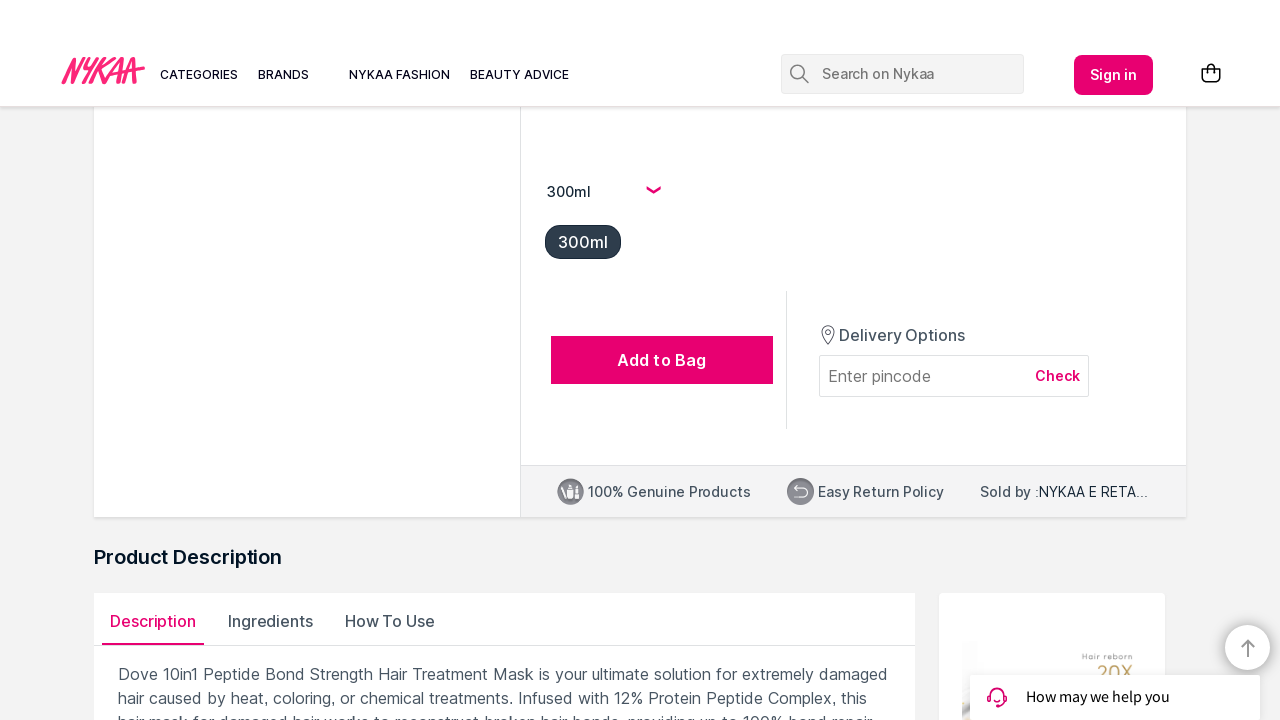

Clicked 'Add to Bag' button at (662, 360) on div.css-f81pz4 button.css-13zjqg6
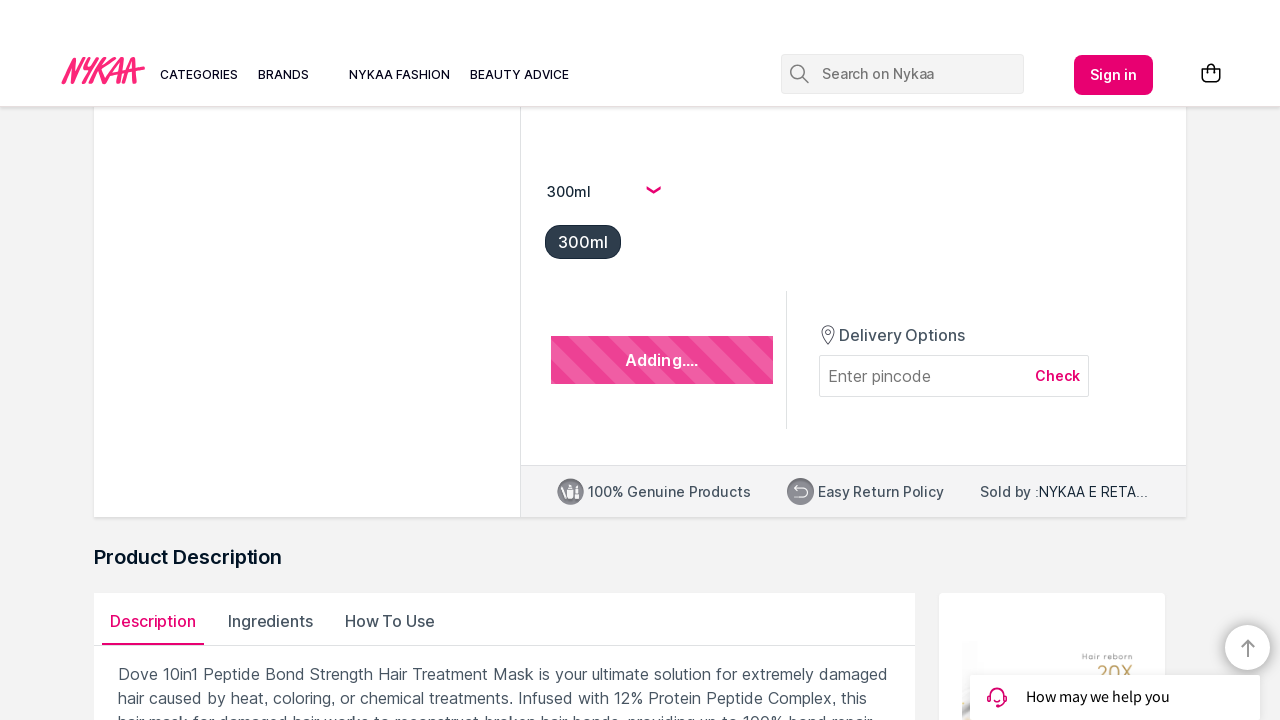

Retrieved cart count from page
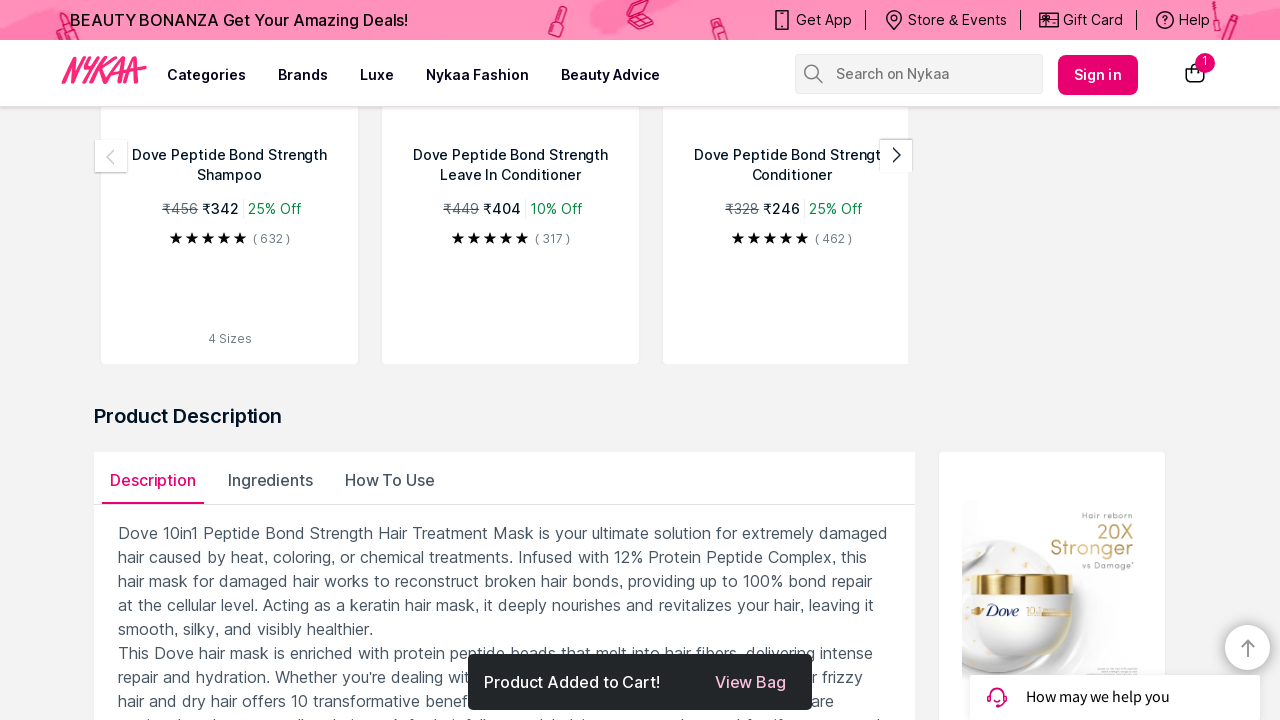

Verified cart count is greater than 0 (cart count: 1)
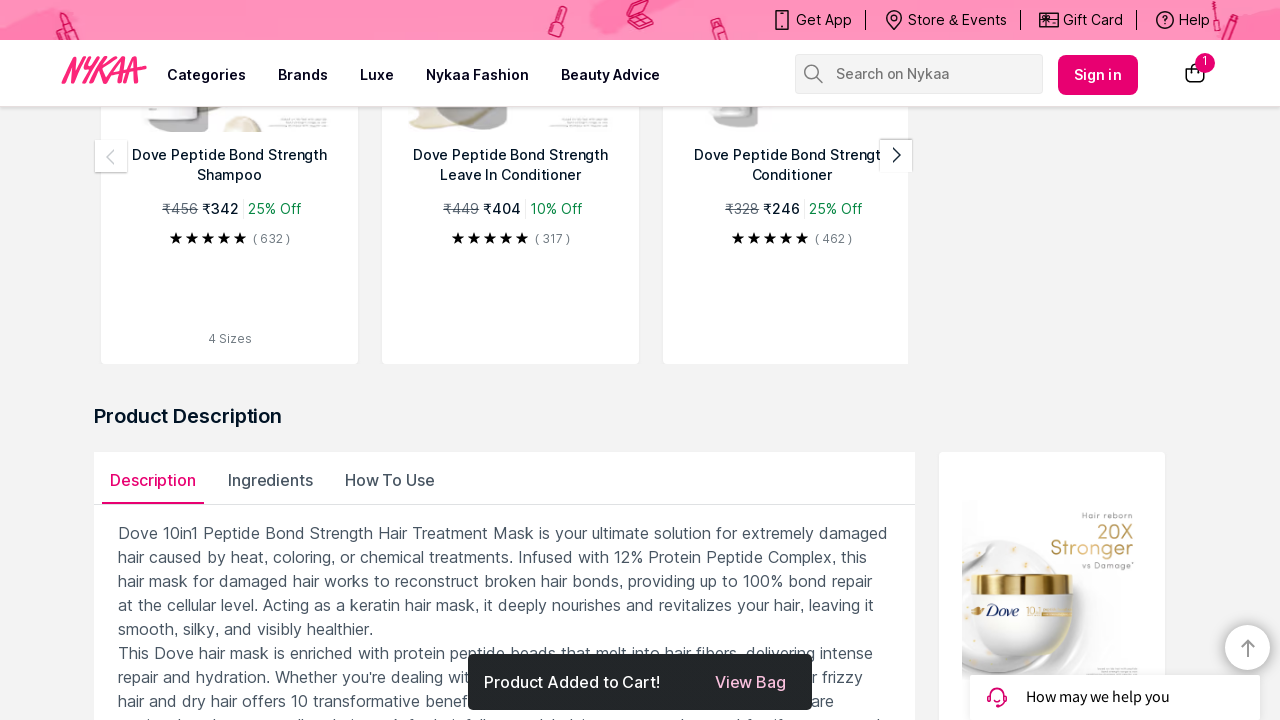

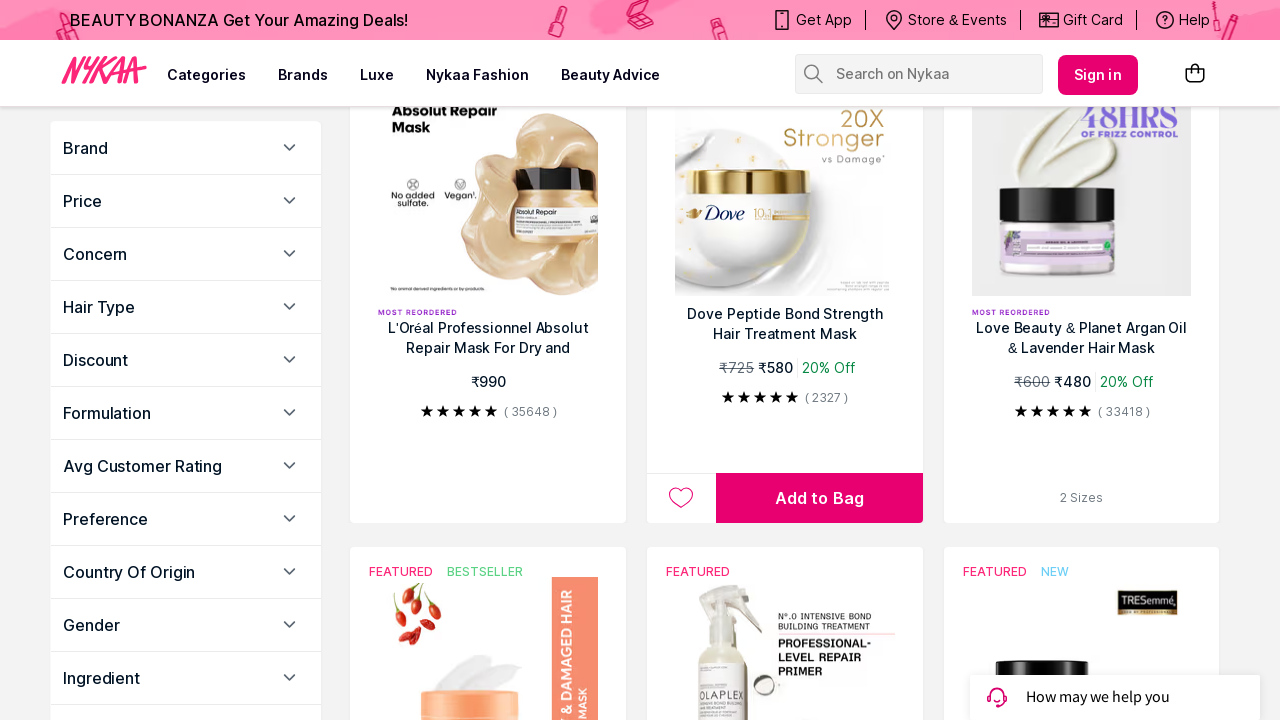